Tests that the counter displays the correct number of todo items as they are added

Starting URL: https://demo.playwright.dev/todomvc

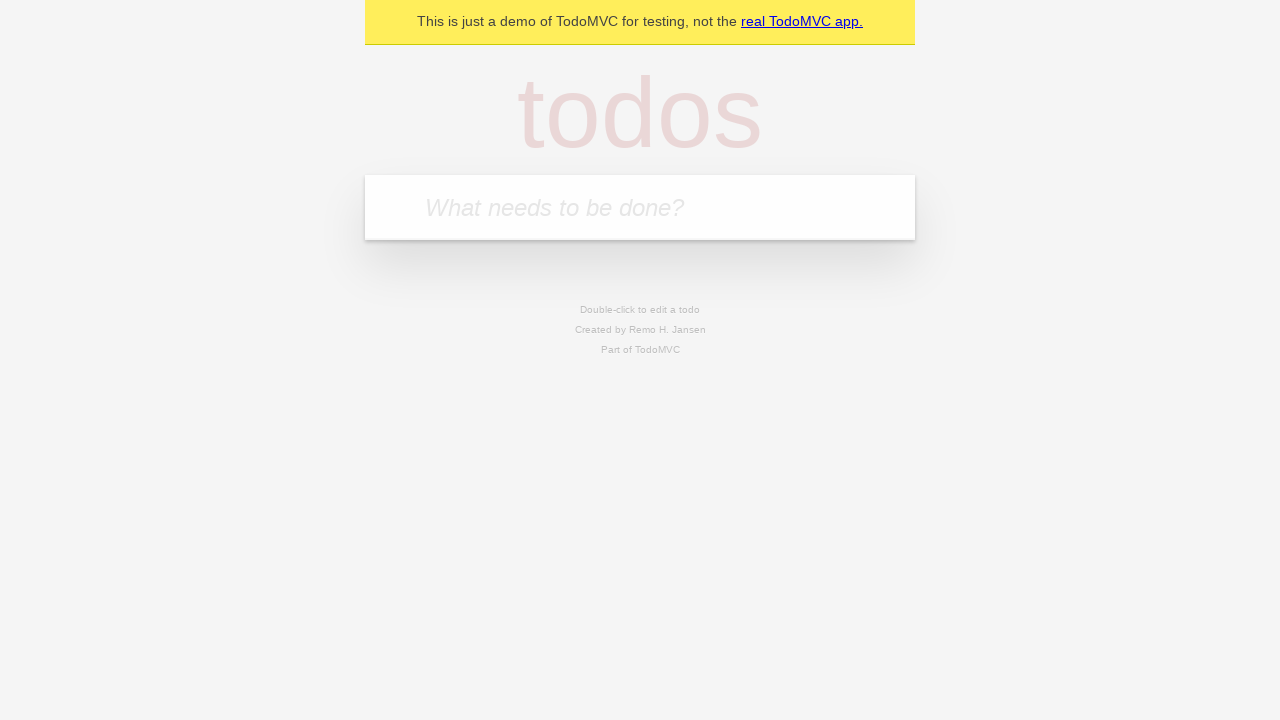

Filled todo input with 'buy some cheese' on internal:attr=[placeholder="What needs to be done?"i]
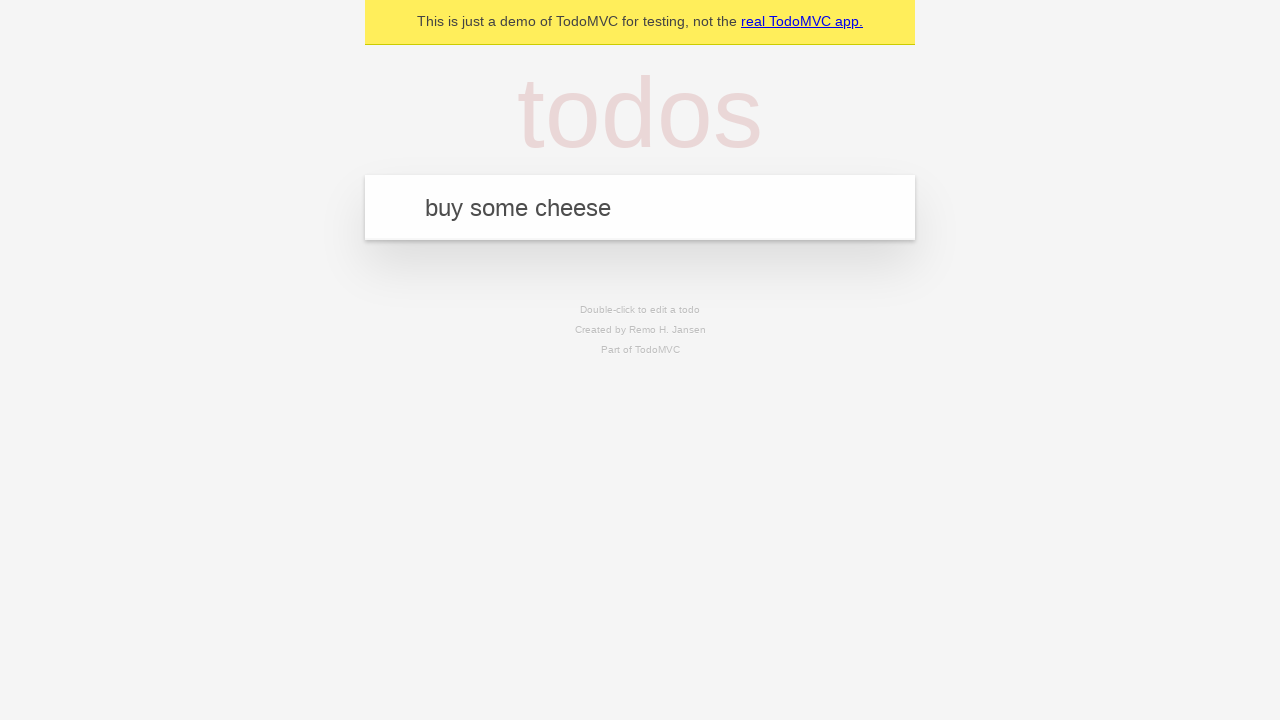

Pressed Enter to add first todo item on internal:attr=[placeholder="What needs to be done?"i]
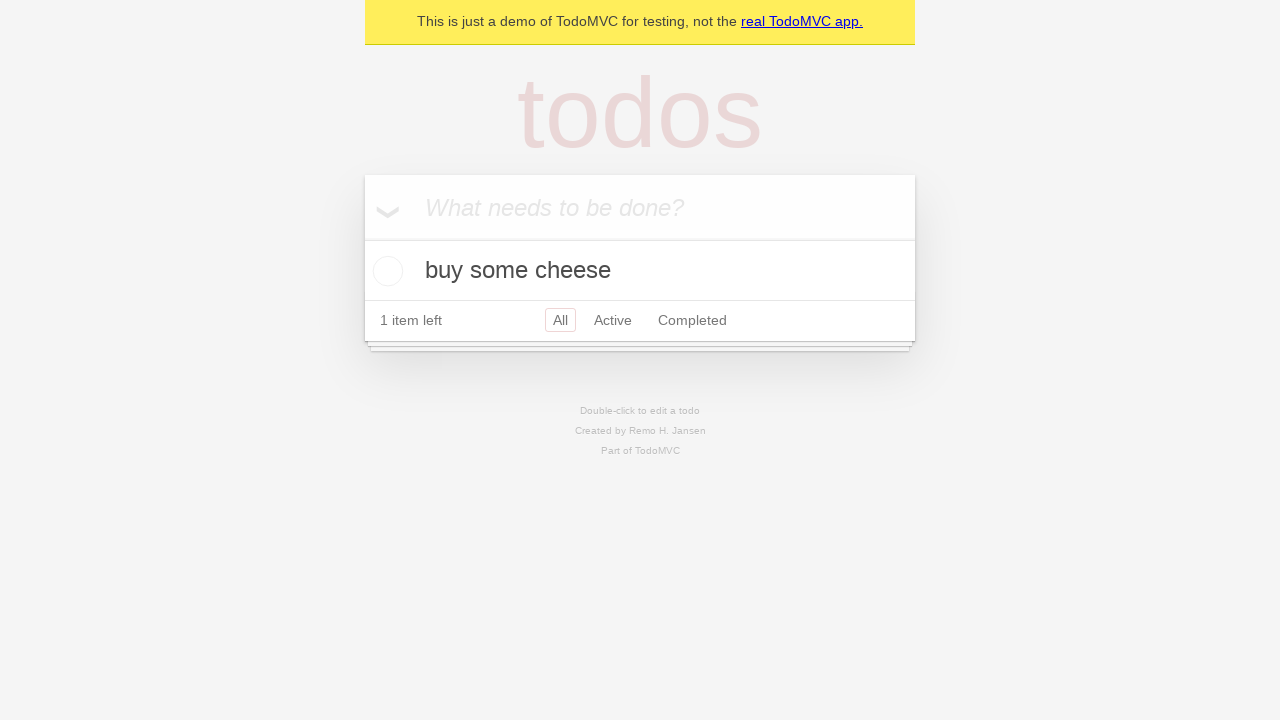

Todo counter element loaded showing 1 item
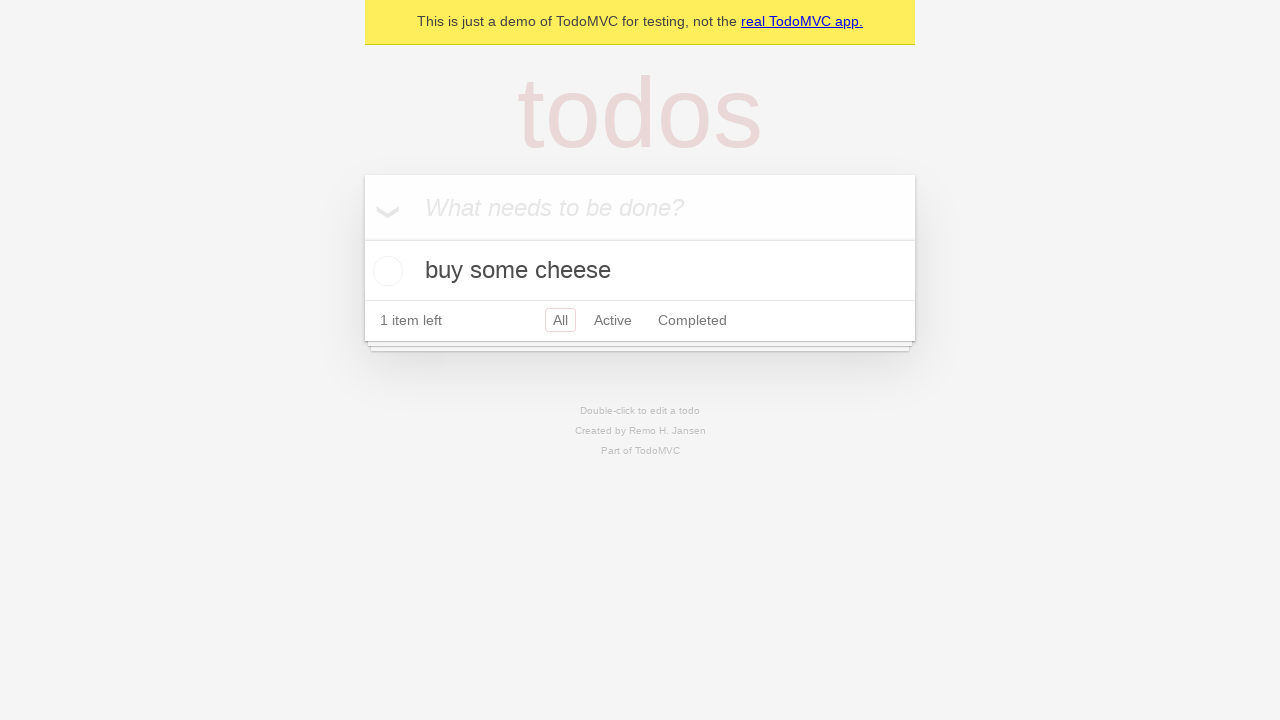

Filled todo input with 'feed the cat' on internal:attr=[placeholder="What needs to be done?"i]
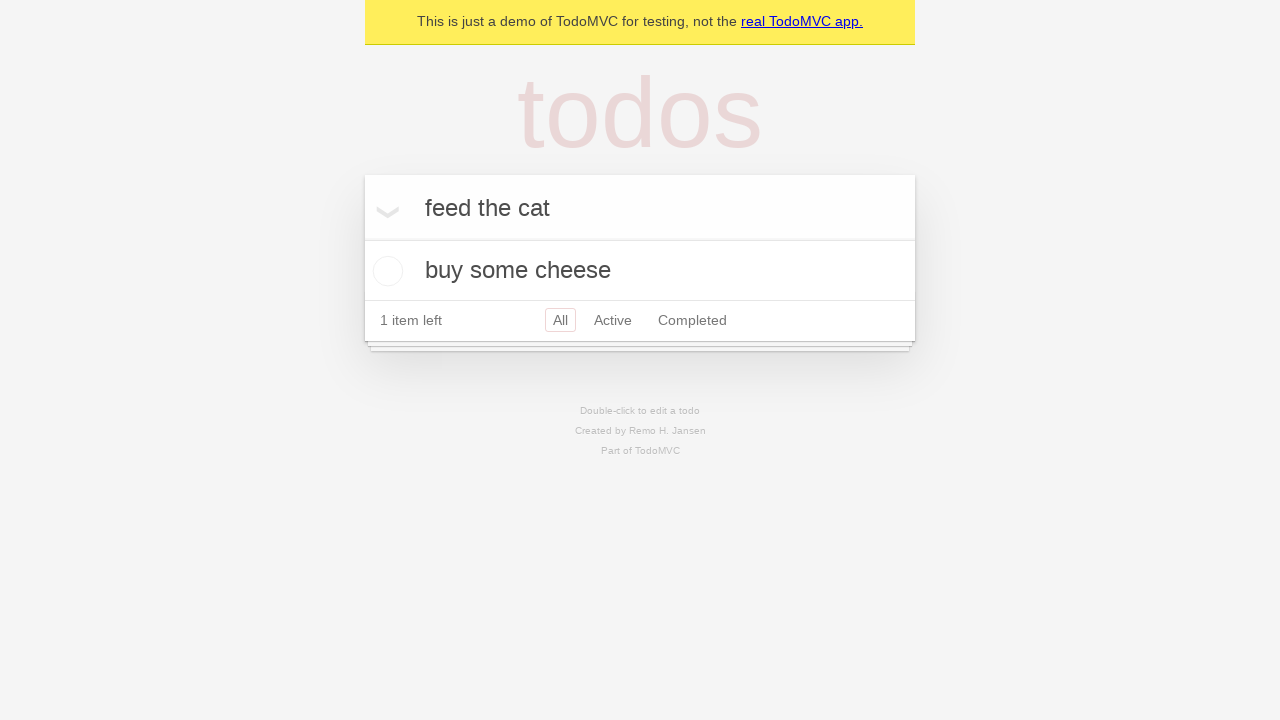

Pressed Enter to add second todo item on internal:attr=[placeholder="What needs to be done?"i]
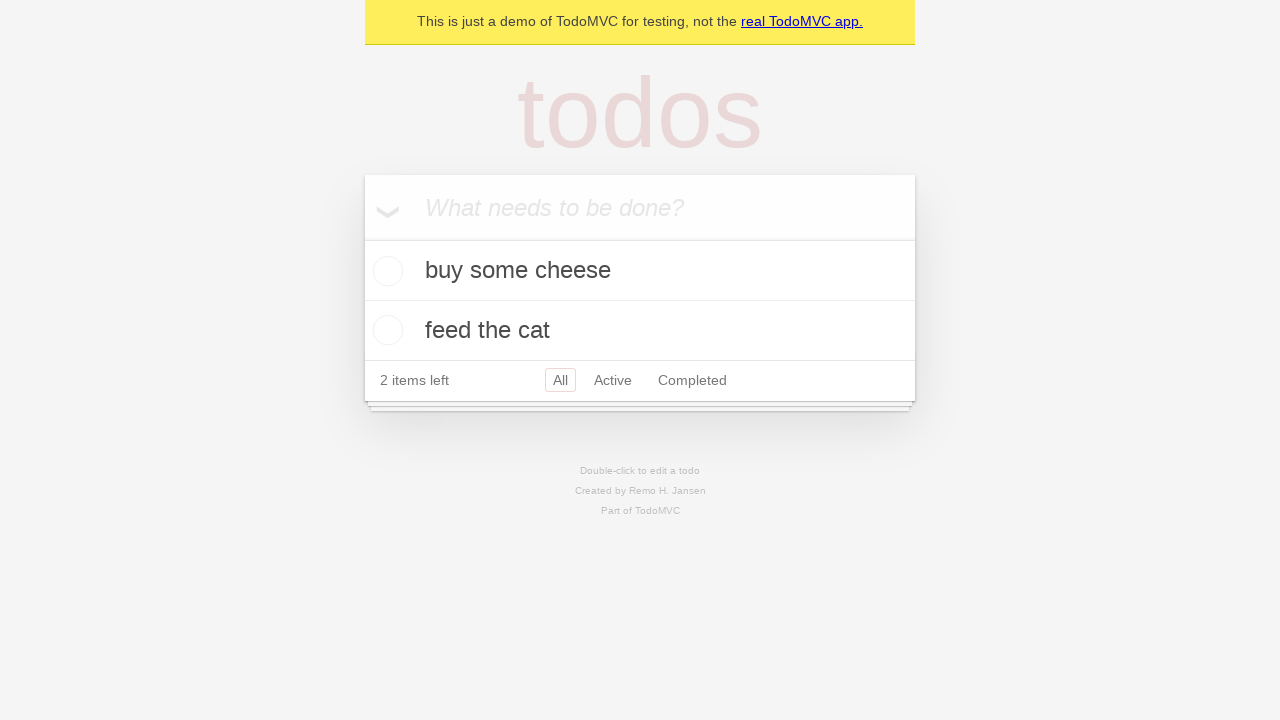

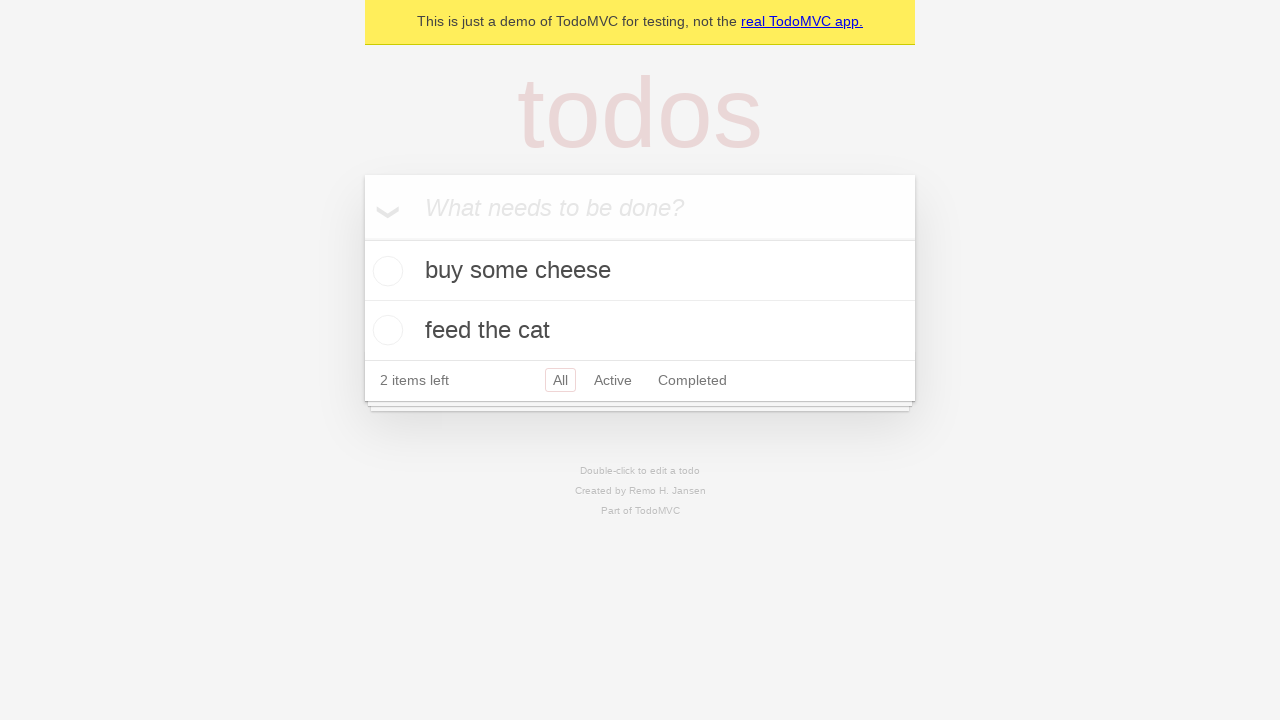